Tests mouse hover functionality by hovering over an element and clicking a link that appears

Starting URL: https://rahulshettyacademy.com/AutomationPractice/

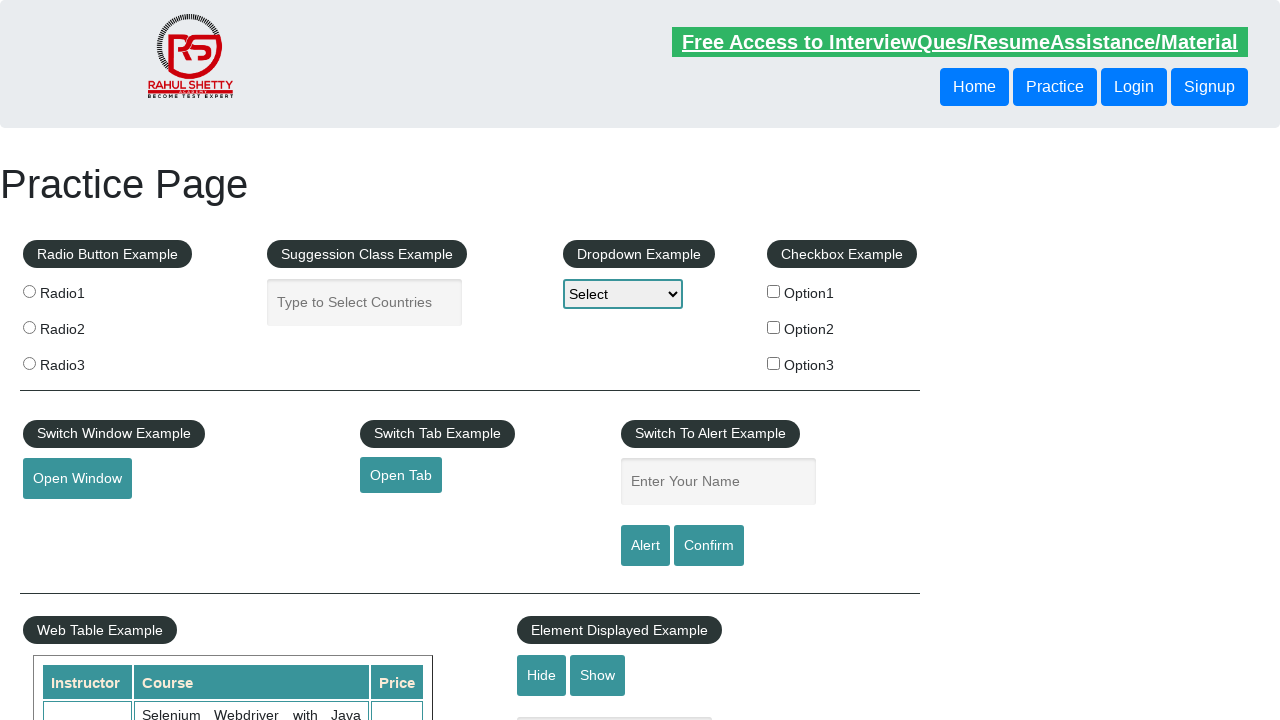

Hovered over the mouse hover element at (83, 361) on #mousehover
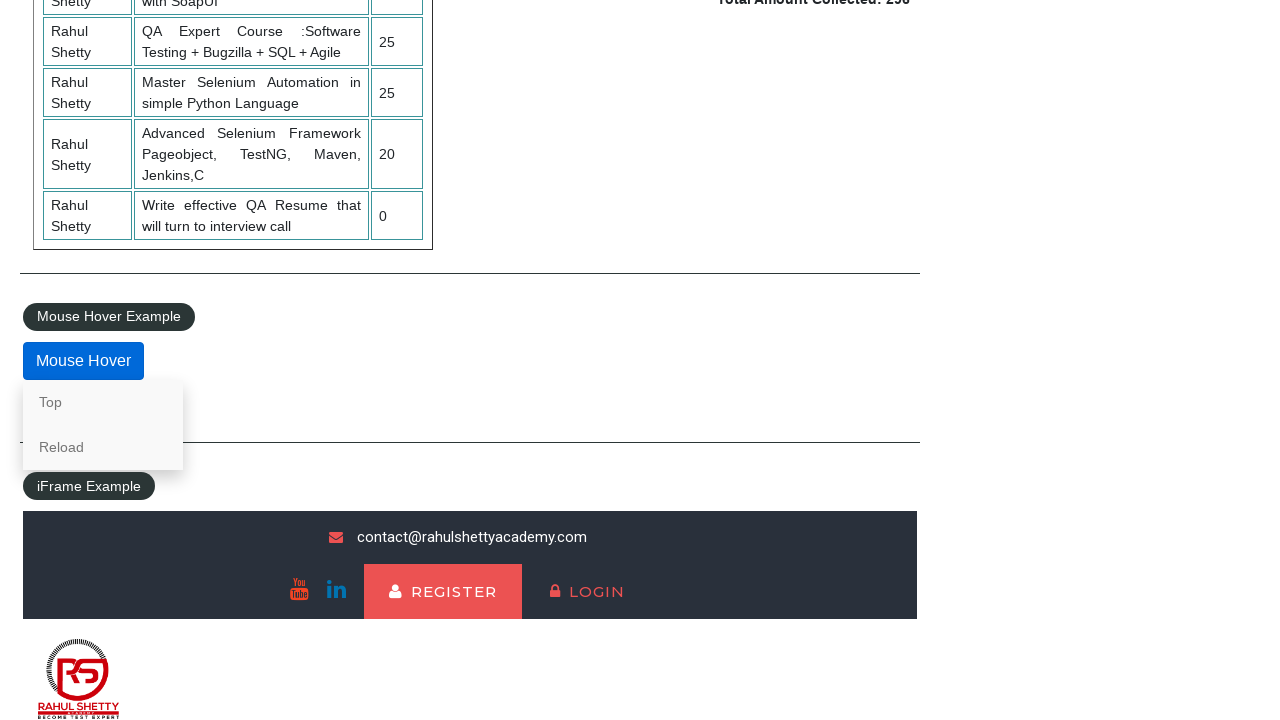

Clicked the 'Top' link that appeared on hover at (103, 402) on a[href='#top']
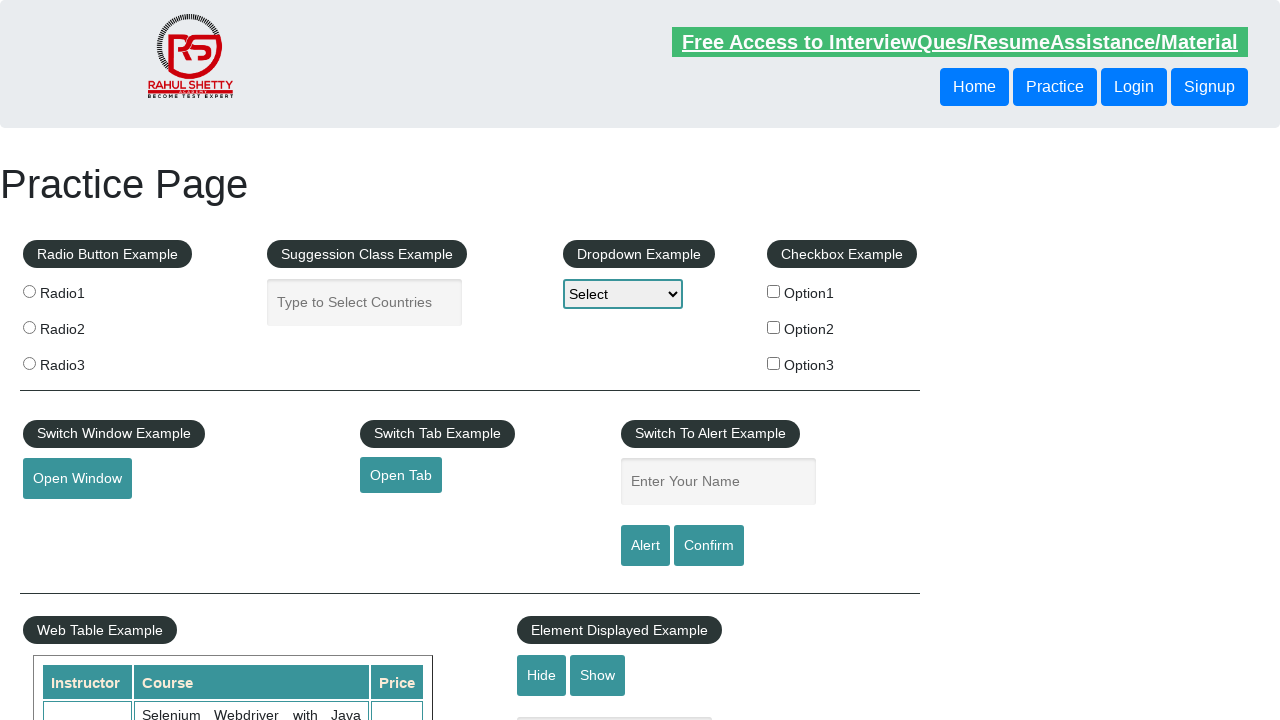

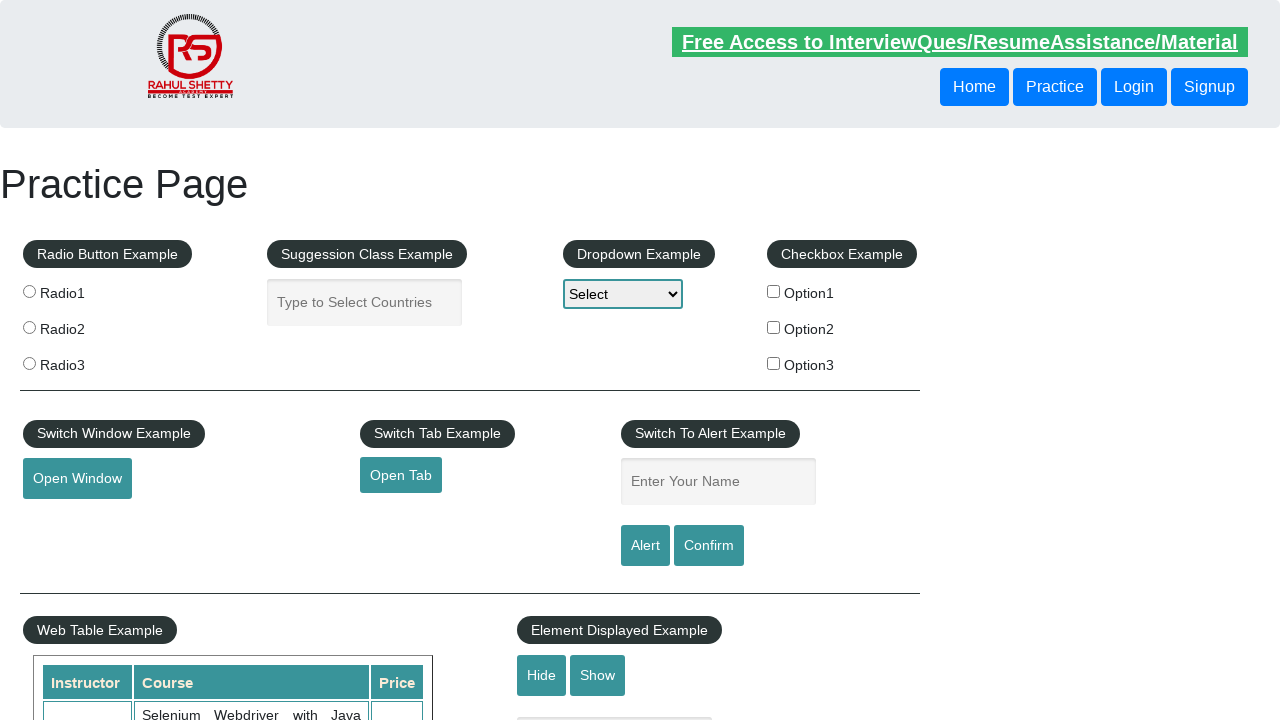